Tests palindrome verification by entering a palindrome text and checking the positive result message

Starting URL: https://xndev.com/palindrome

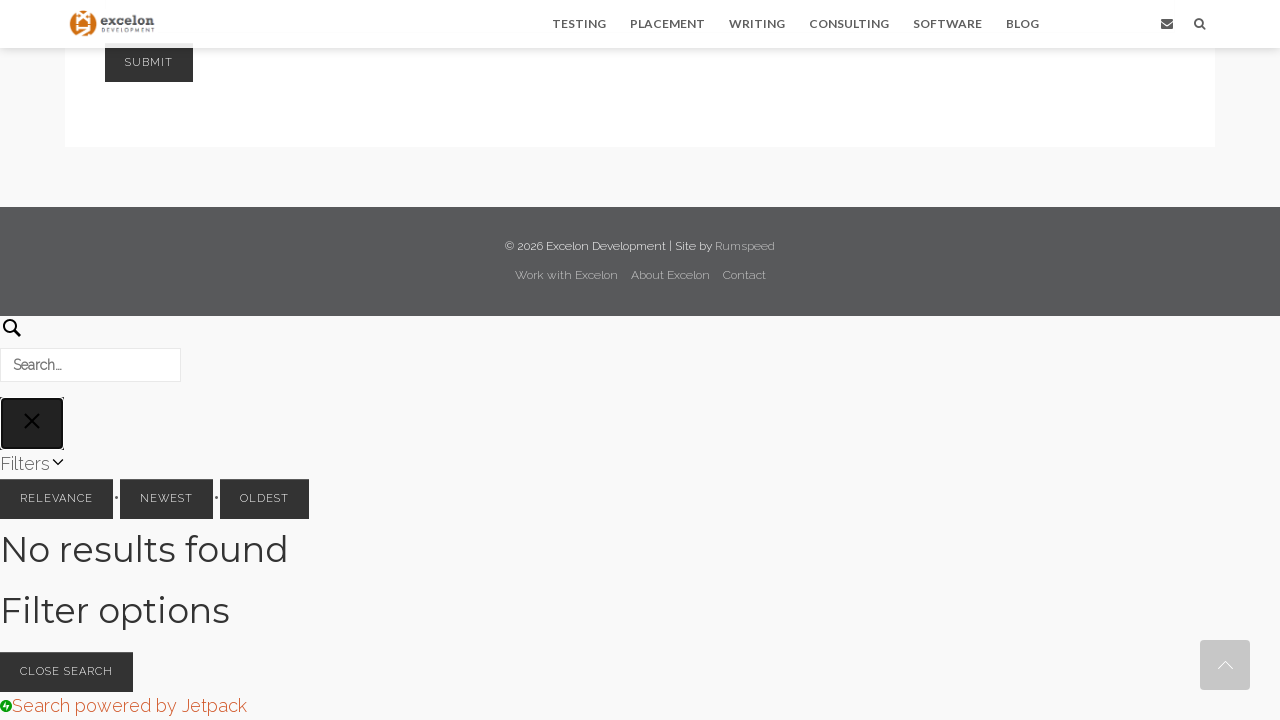

Entered palindrome text 'racecar' in the input field on #originalWord
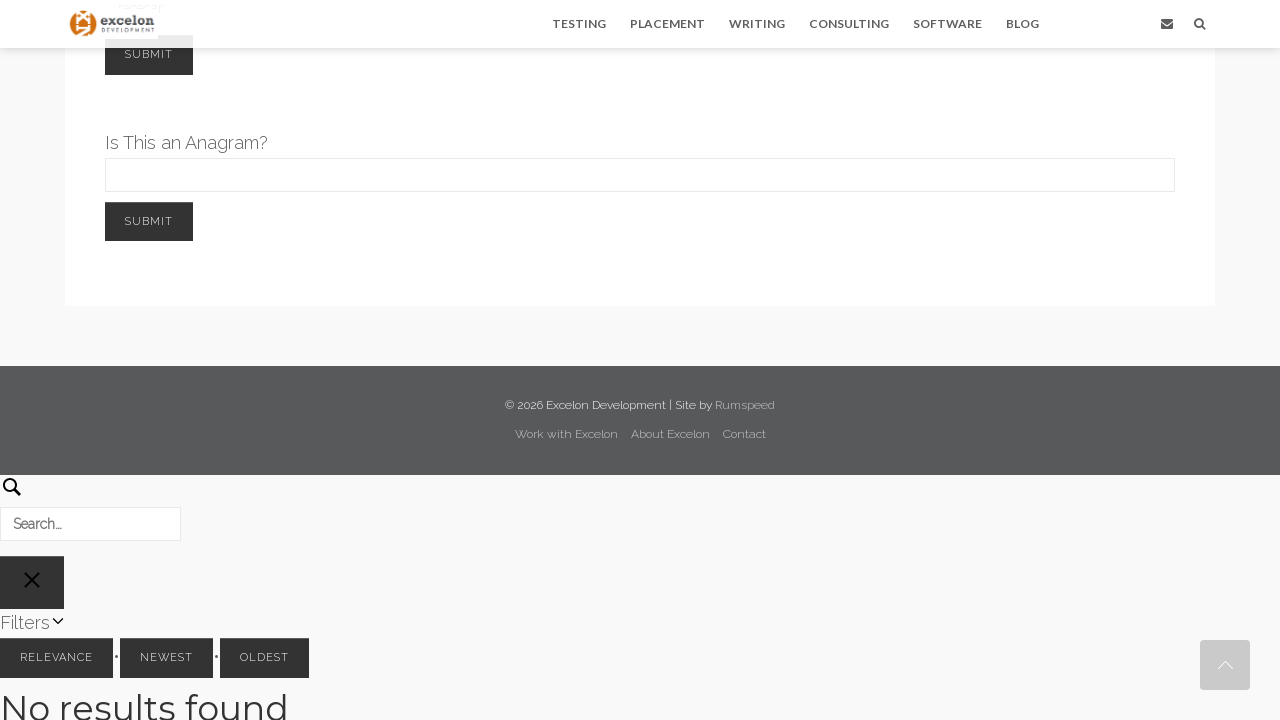

Clicked submit button to verify palindrome at (149, 55) on #button1
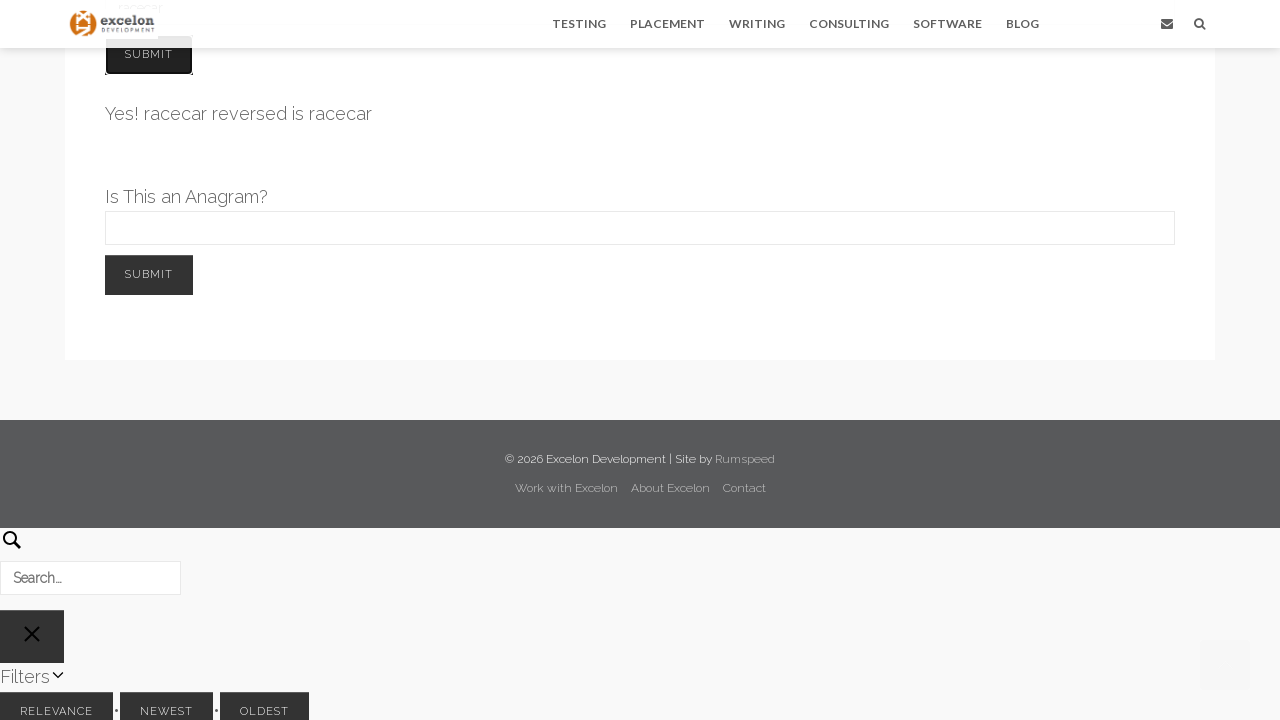

Palindrome result element loaded
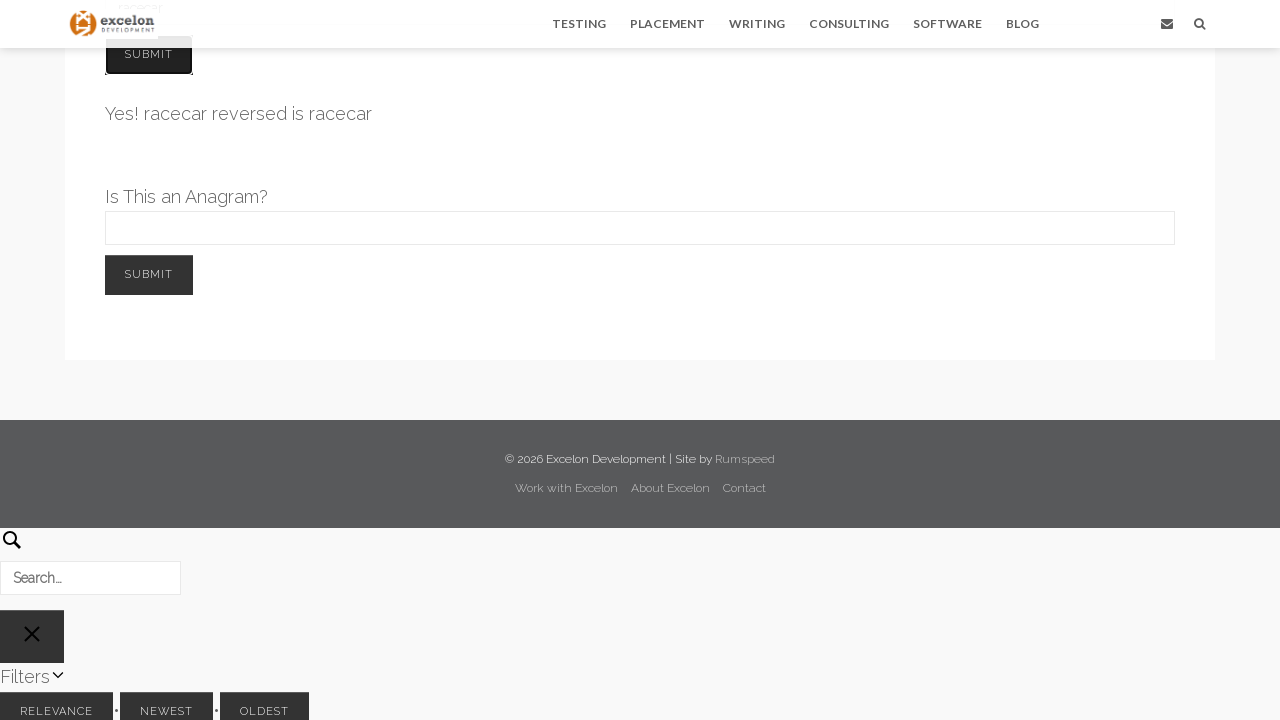

Retrieved palindrome result text
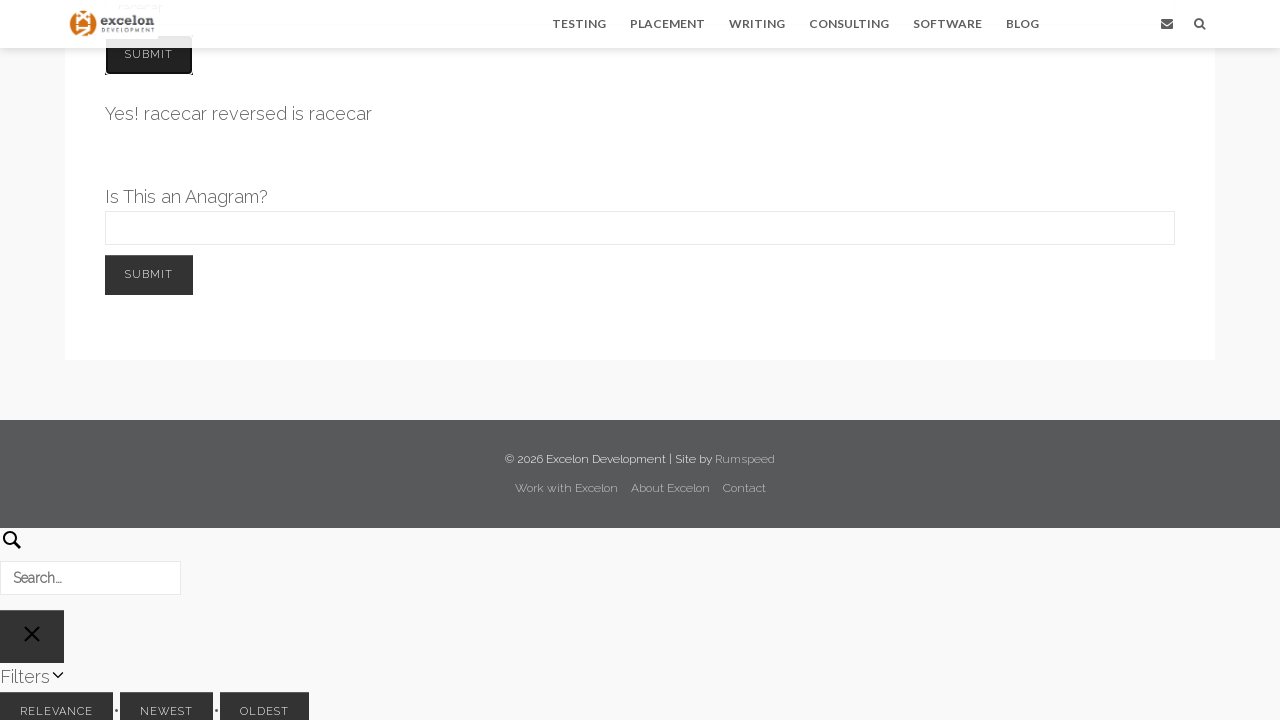

Verified positive result message 'Yes!' is present
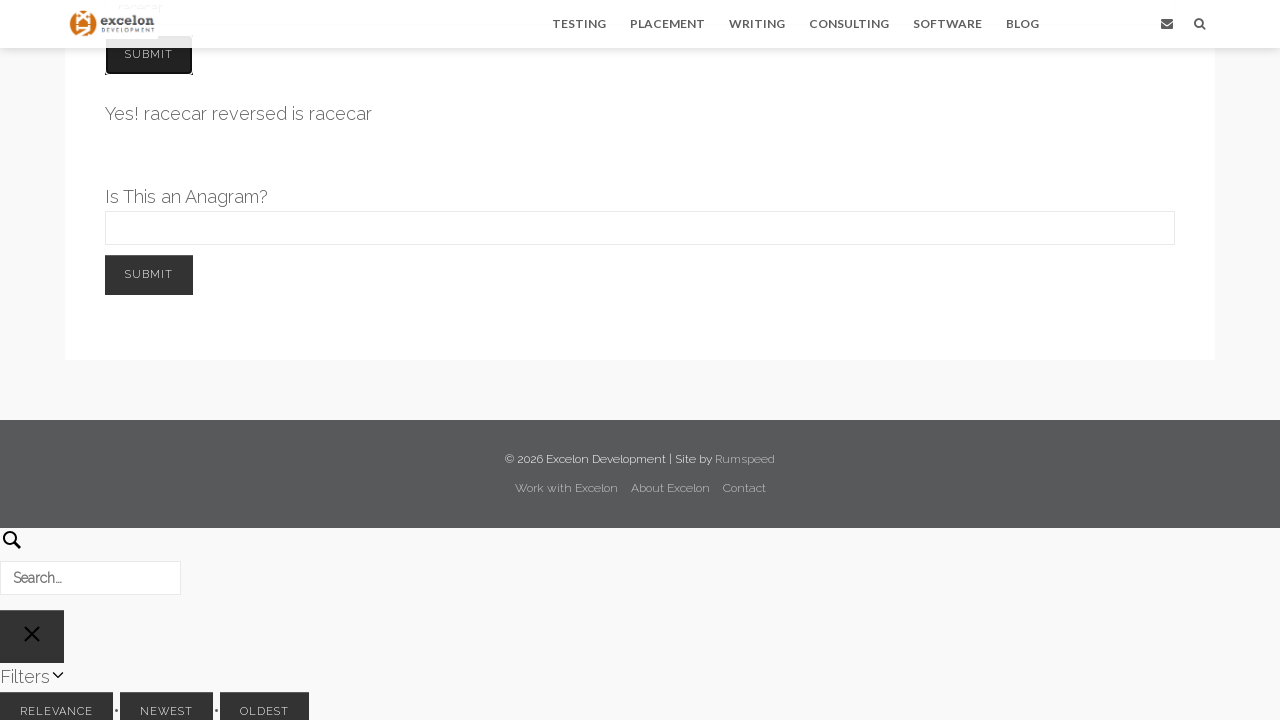

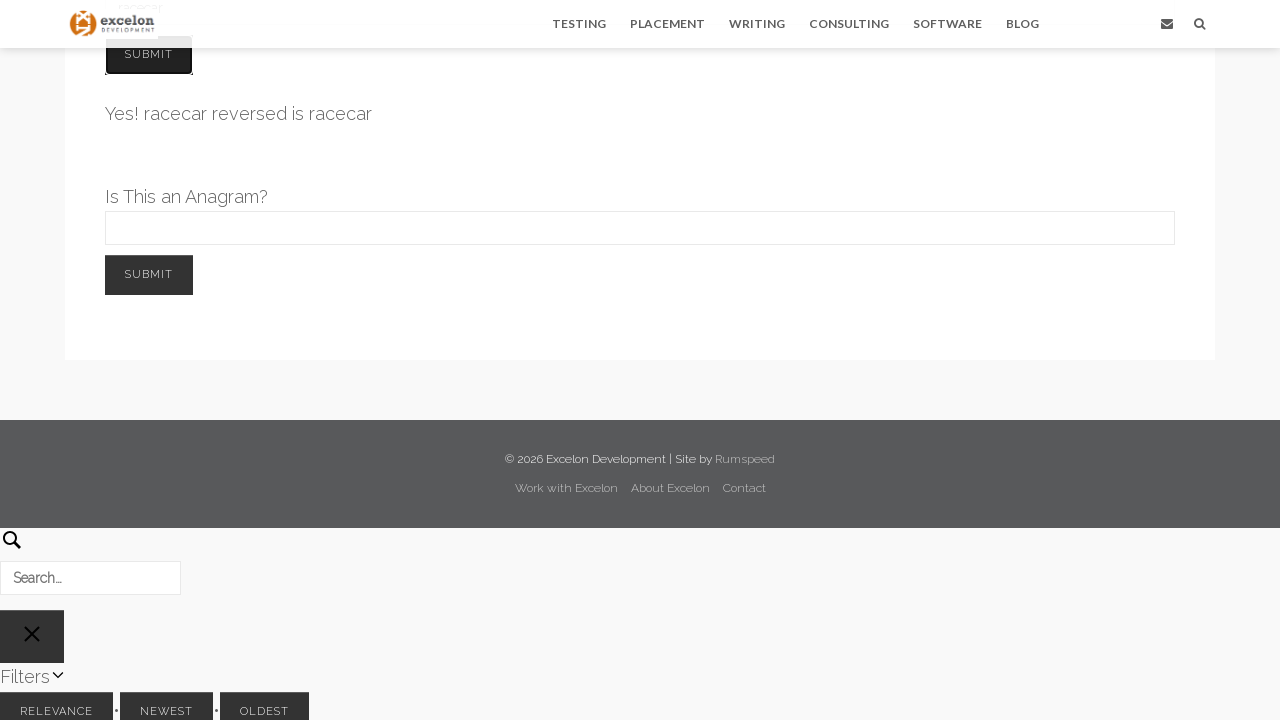